Tests autocomplete dropdown functionality by typing partial text and selecting a country from the suggestions

Starting URL: https://rahulshettyacademy.com/dropdownsPractise/

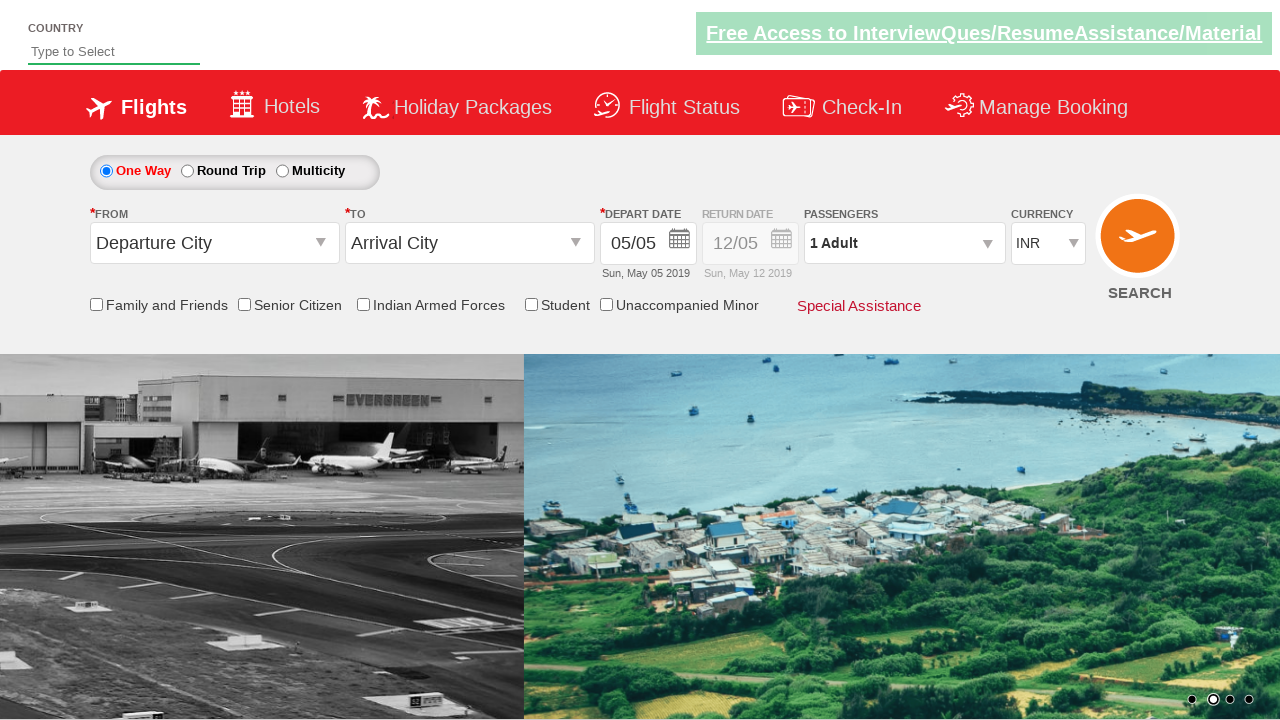

Typed 'ind' in autocomplete field to trigger country suggestions on #autosuggest
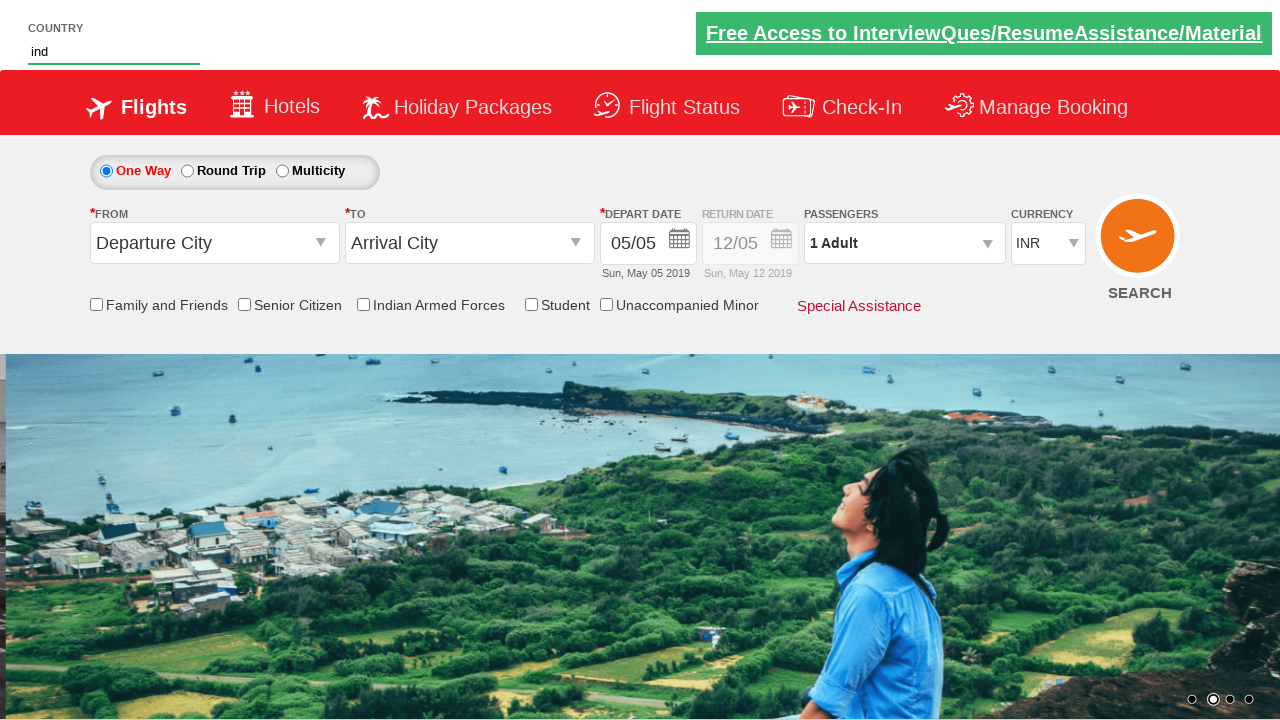

Waited for dropdown suggestions to appear
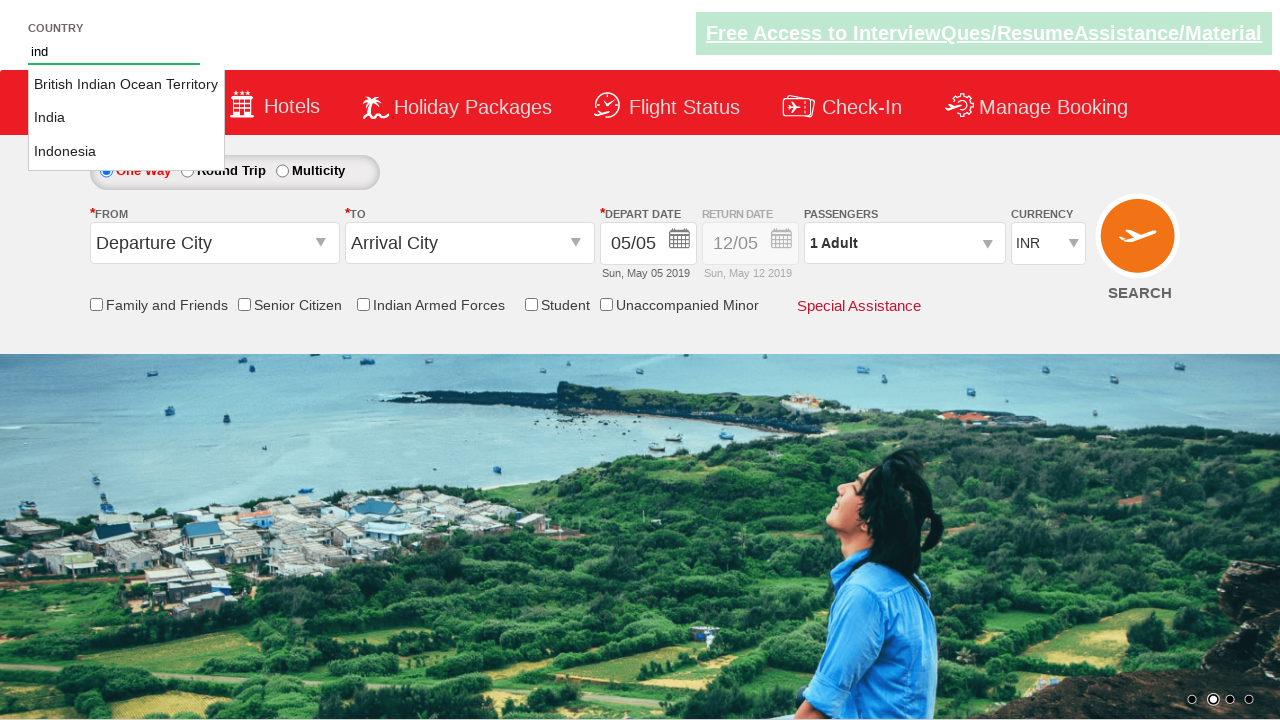

Retrieved all country suggestions from dropdown
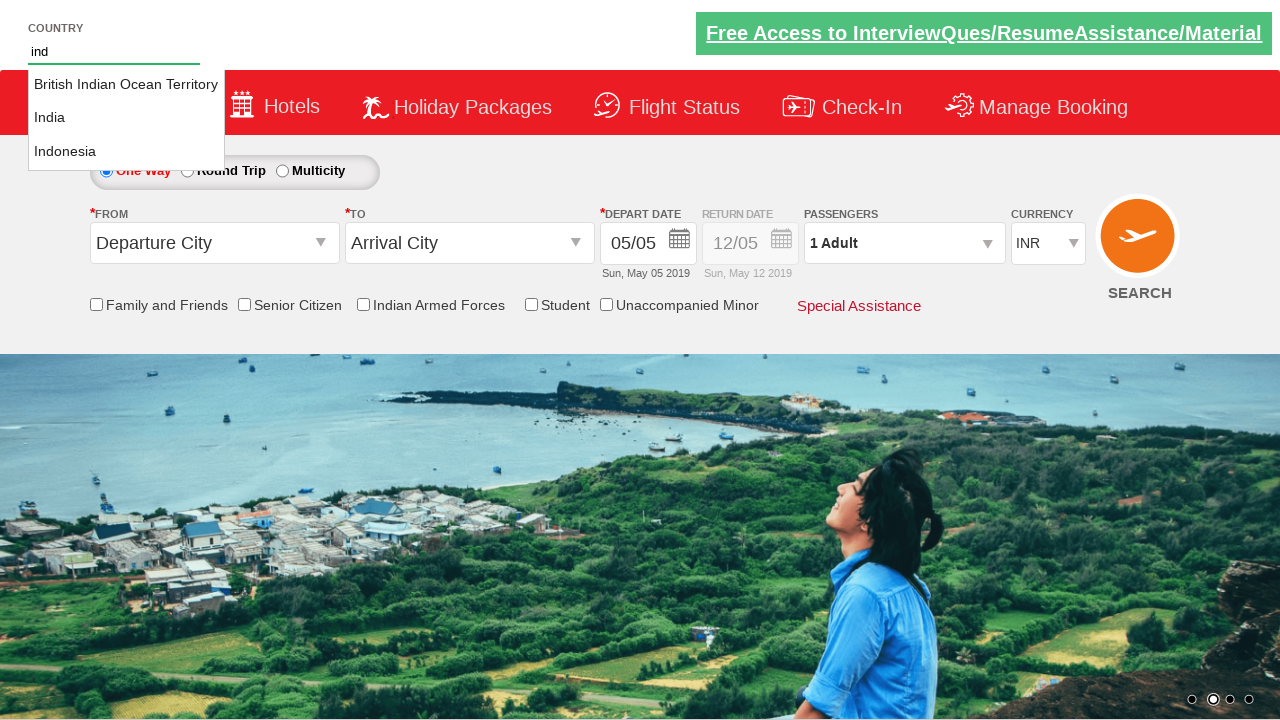

Selected 'India' from the autocomplete dropdown suggestions at (126, 118) on li.ui-menu-item a >> nth=1
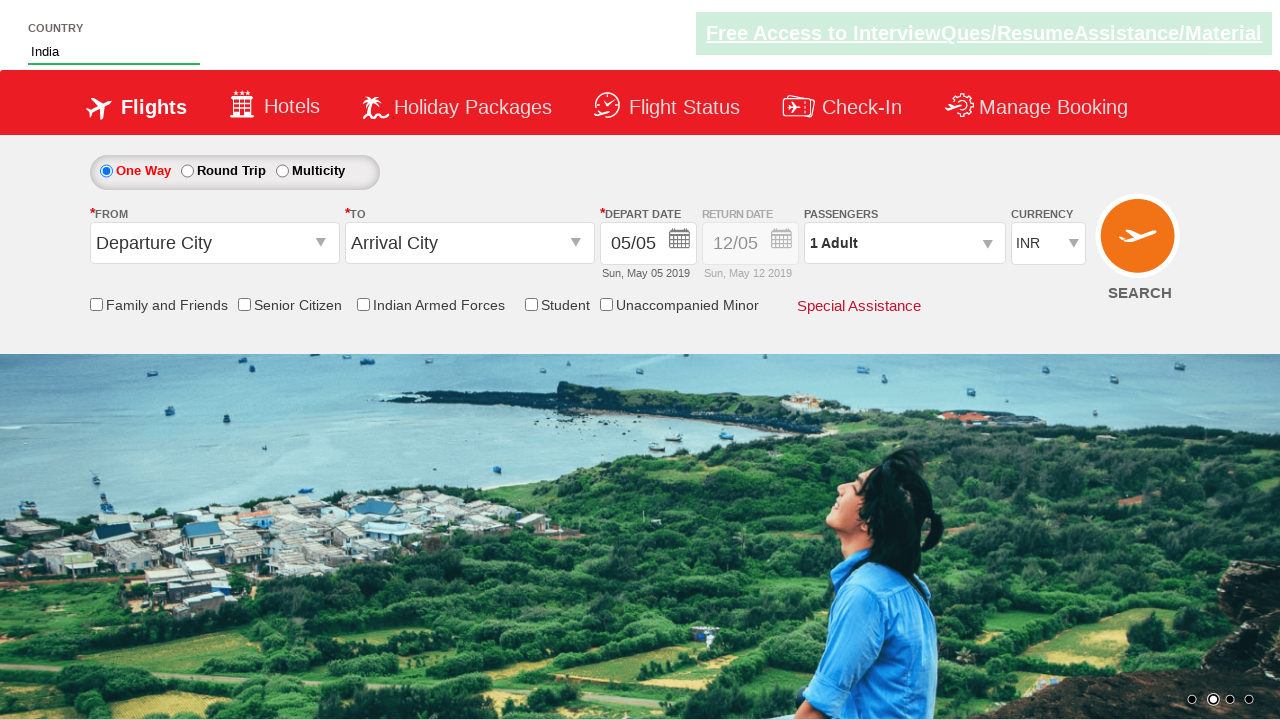

Verified that 'India' was successfully selected in the autocomplete field
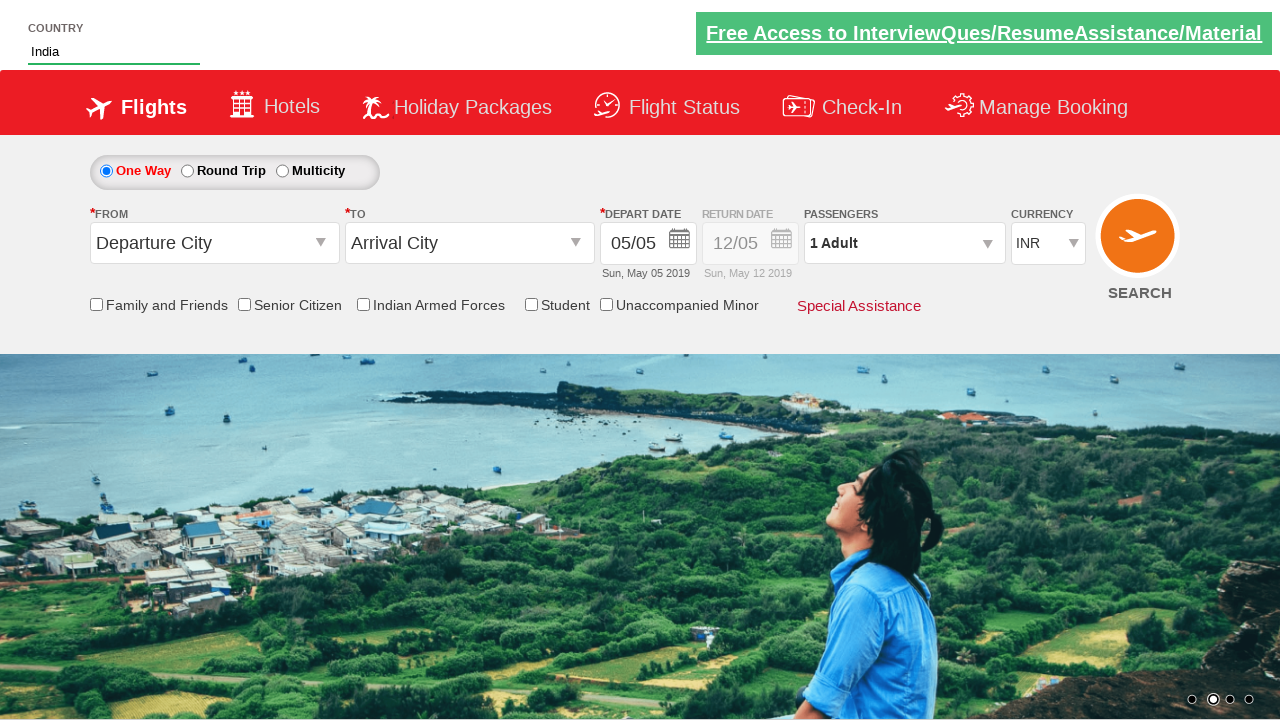

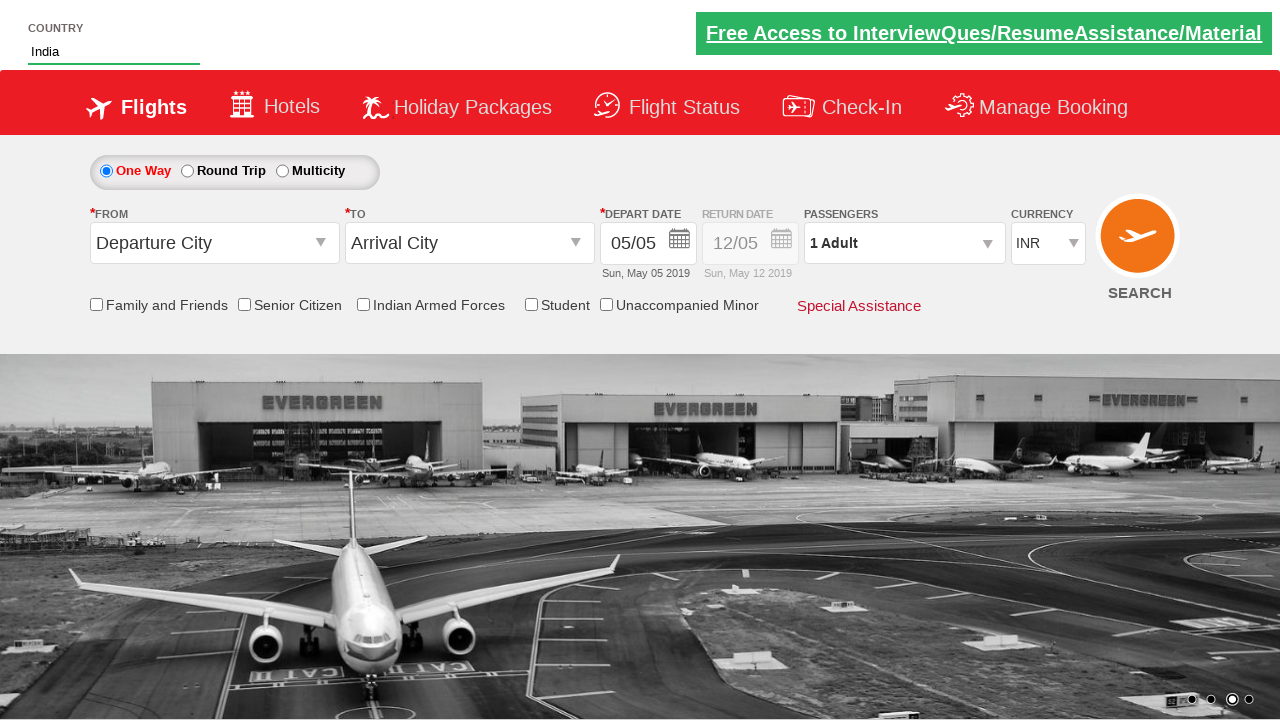